Tests interaction with shadow DOM elements on a GitHub demo page, including finding text within shadow roots and filling input fields

Starting URL: https://automationfc.github.io/shadow-dom/

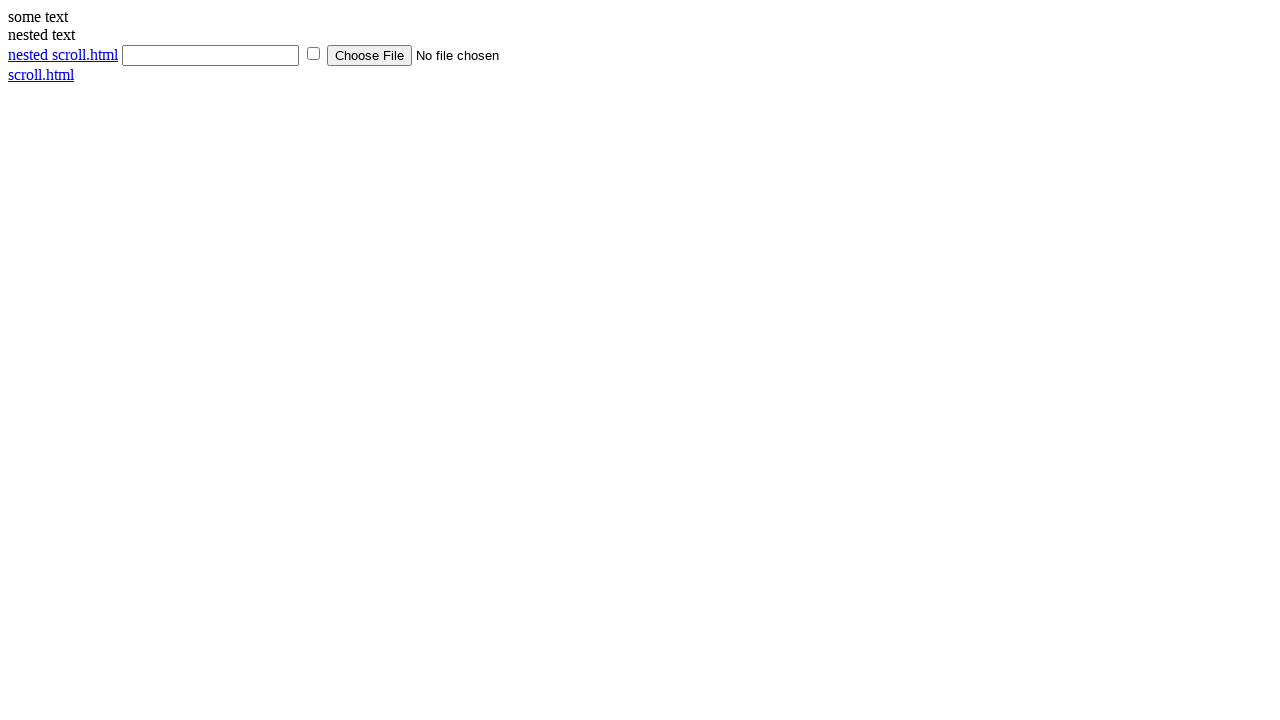

Retrieved text content from scroll.html link
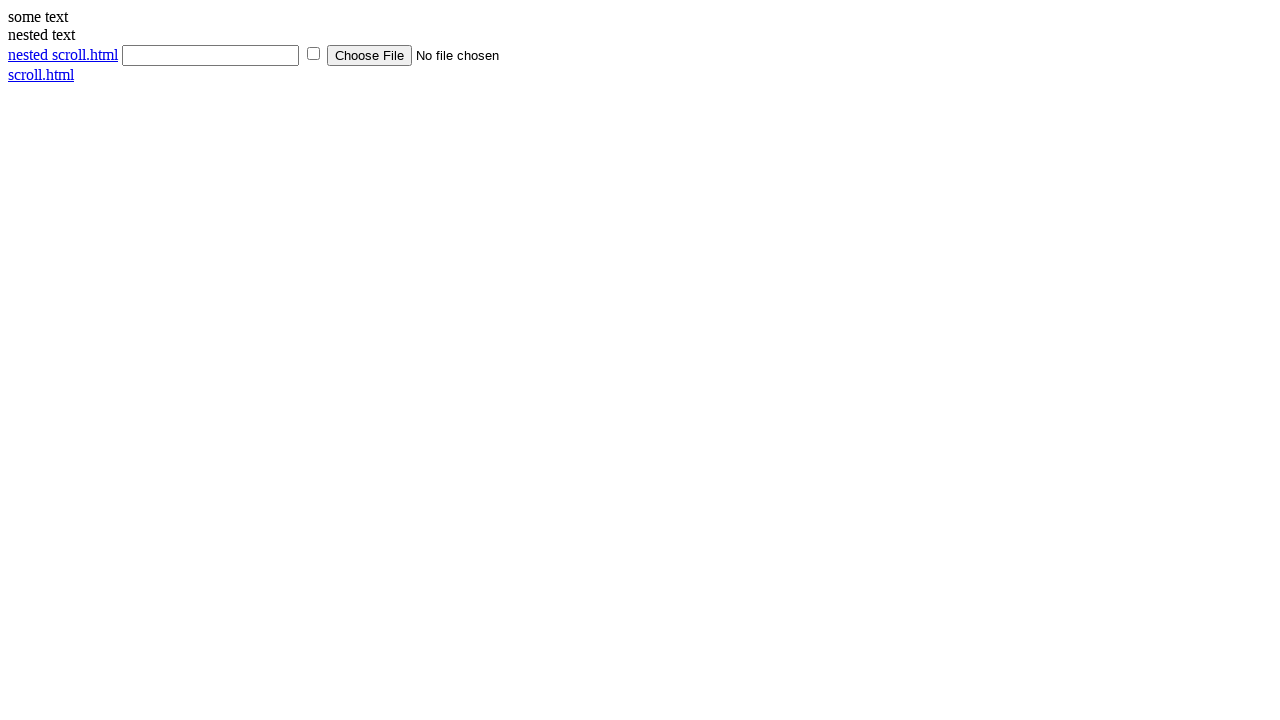

Located first shadow host element by ID
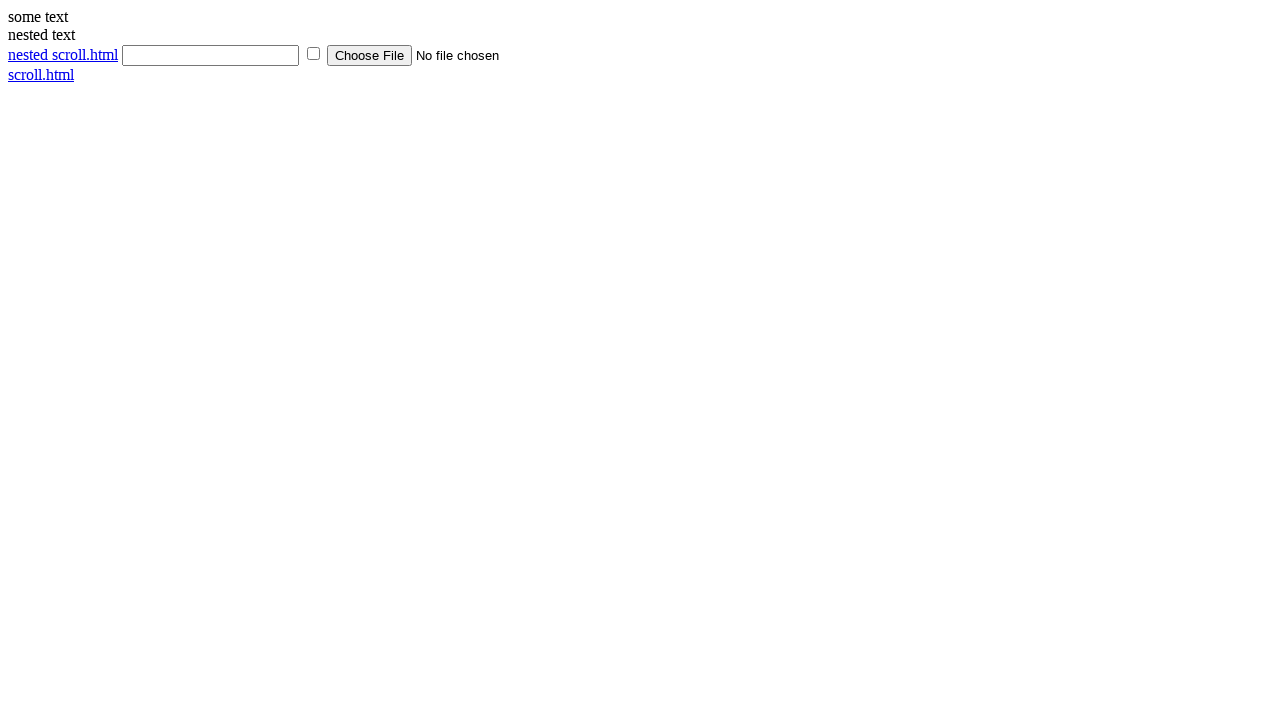

Retrieved text content from link element inside first shadow root
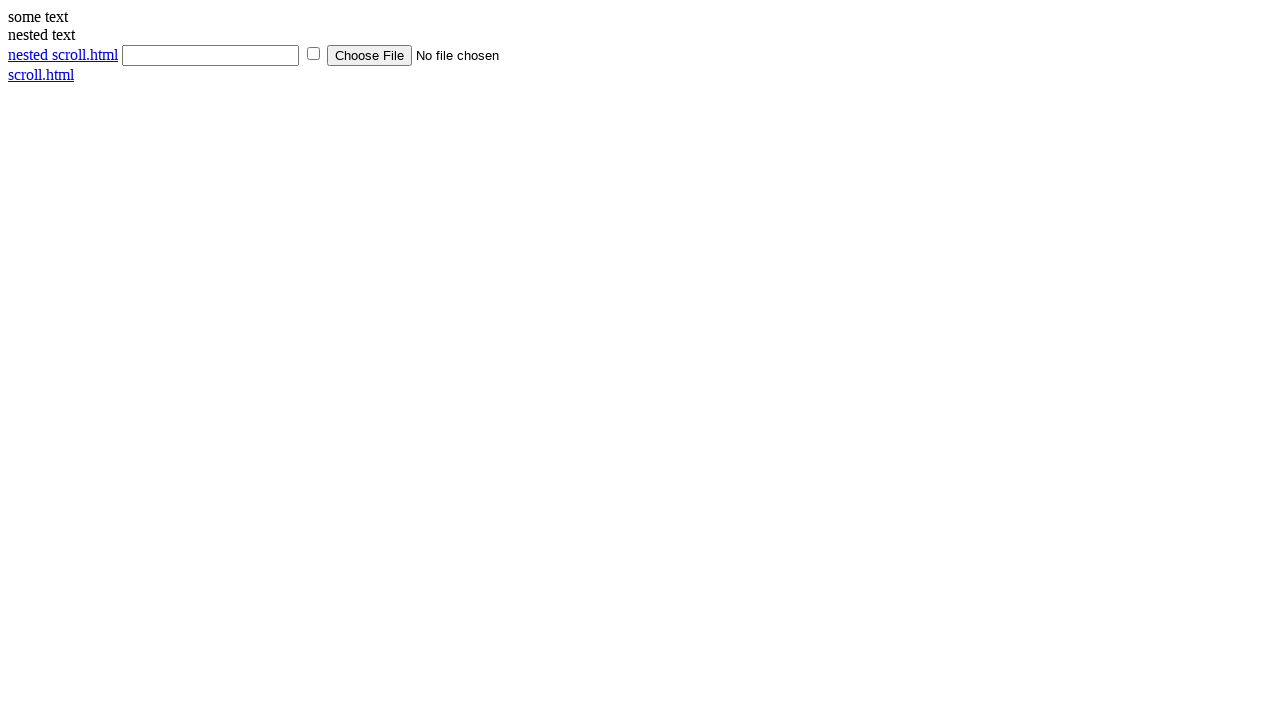

Filled text input field inside shadow root with 'Selenium' on xpath=//div[@id='shadow_host'] >> input[type='text']
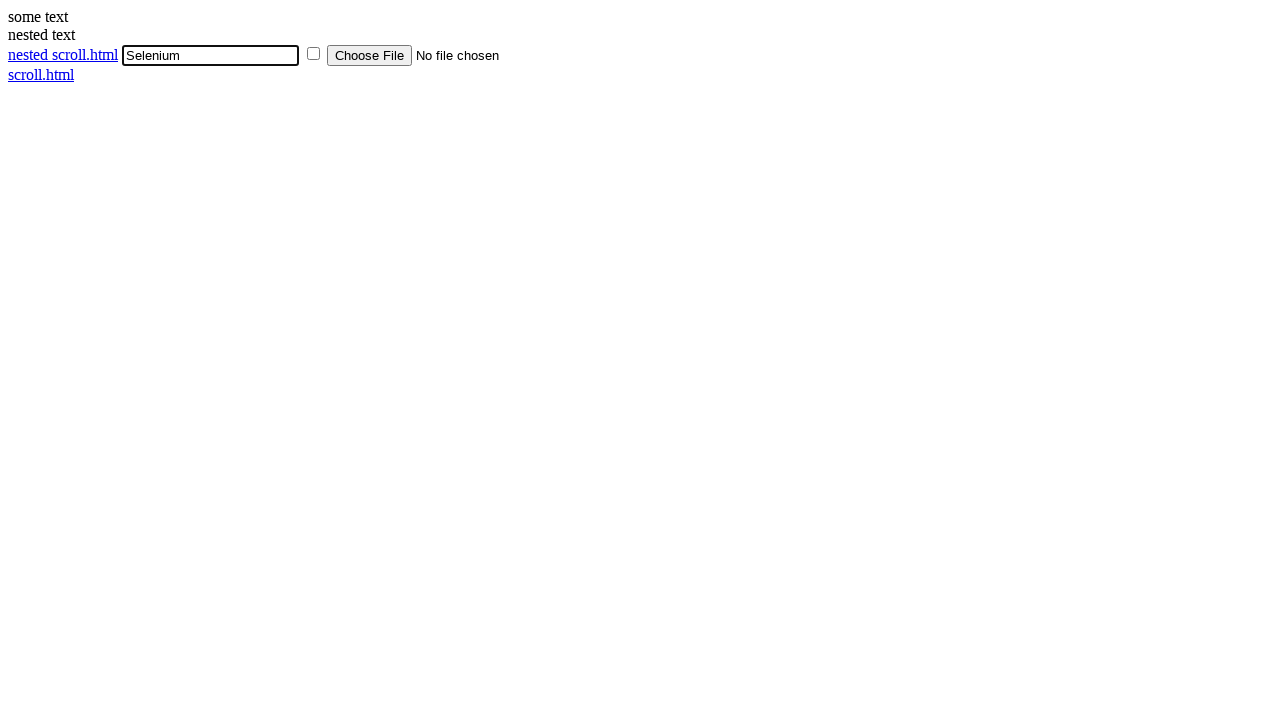

Retrieved text content from span element inside first shadow root
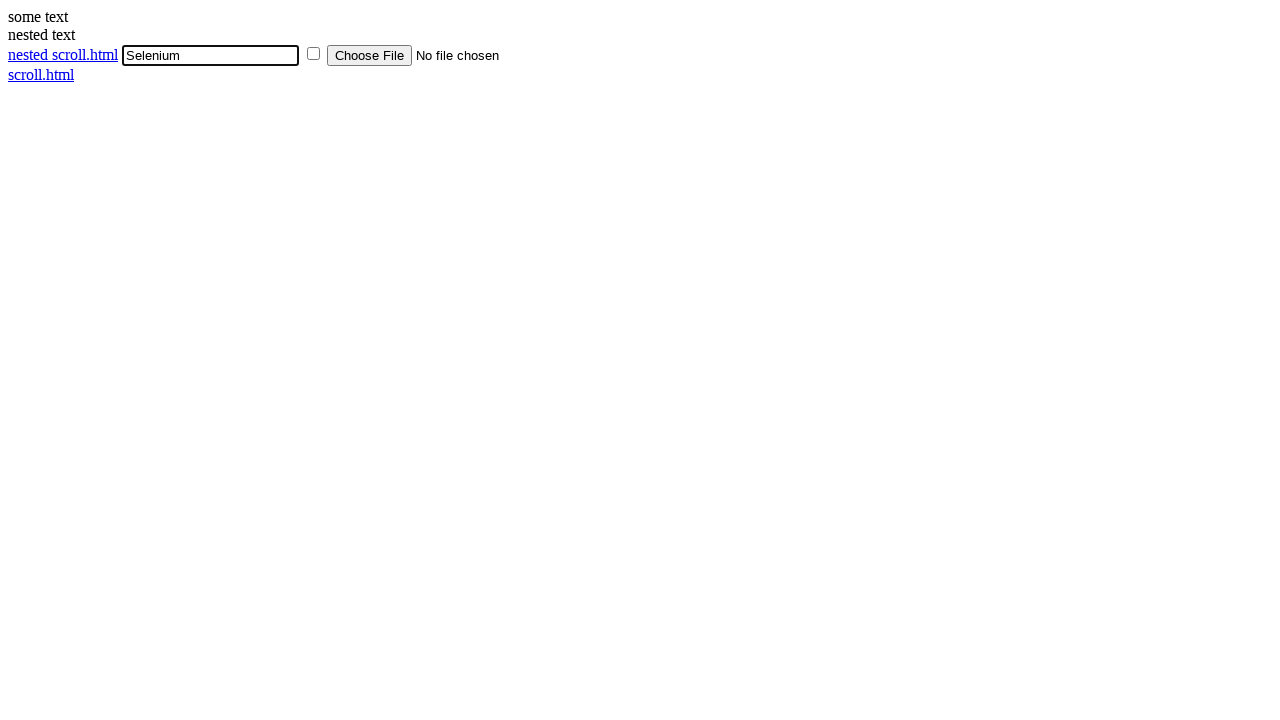

Located nested shadow host element inside first shadow root
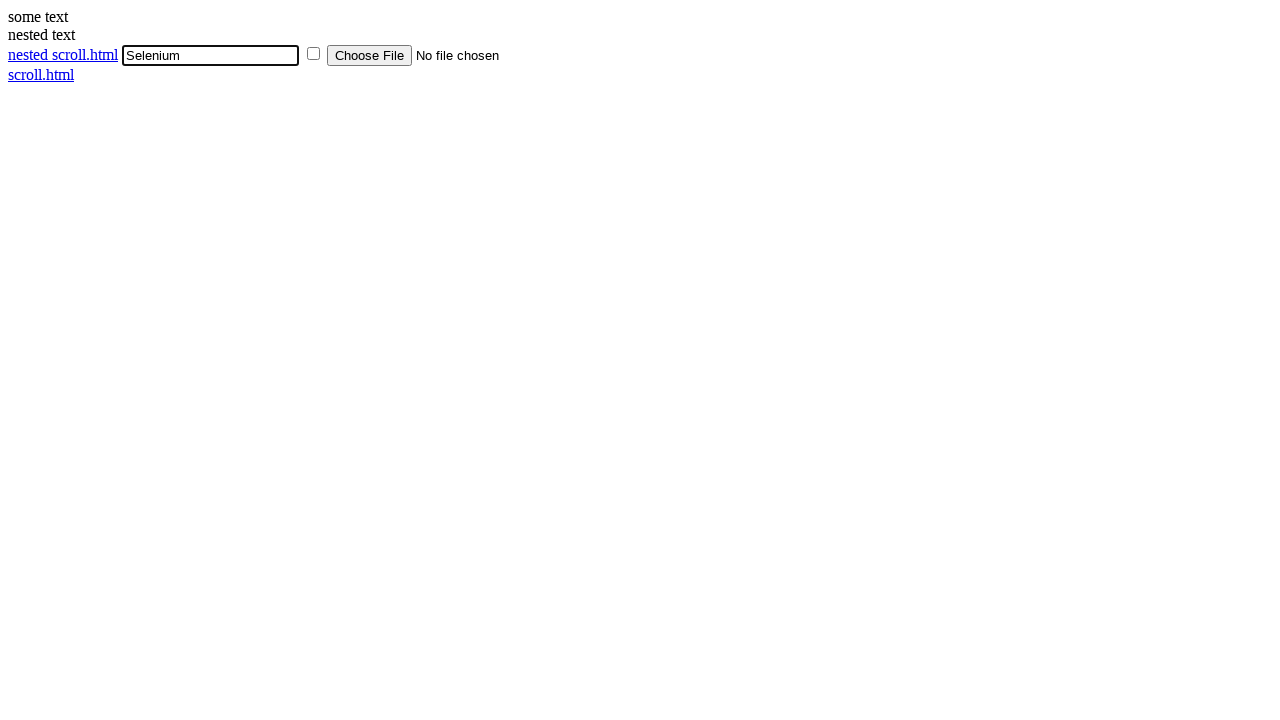

Retrieved text content from div element inside nested shadow root
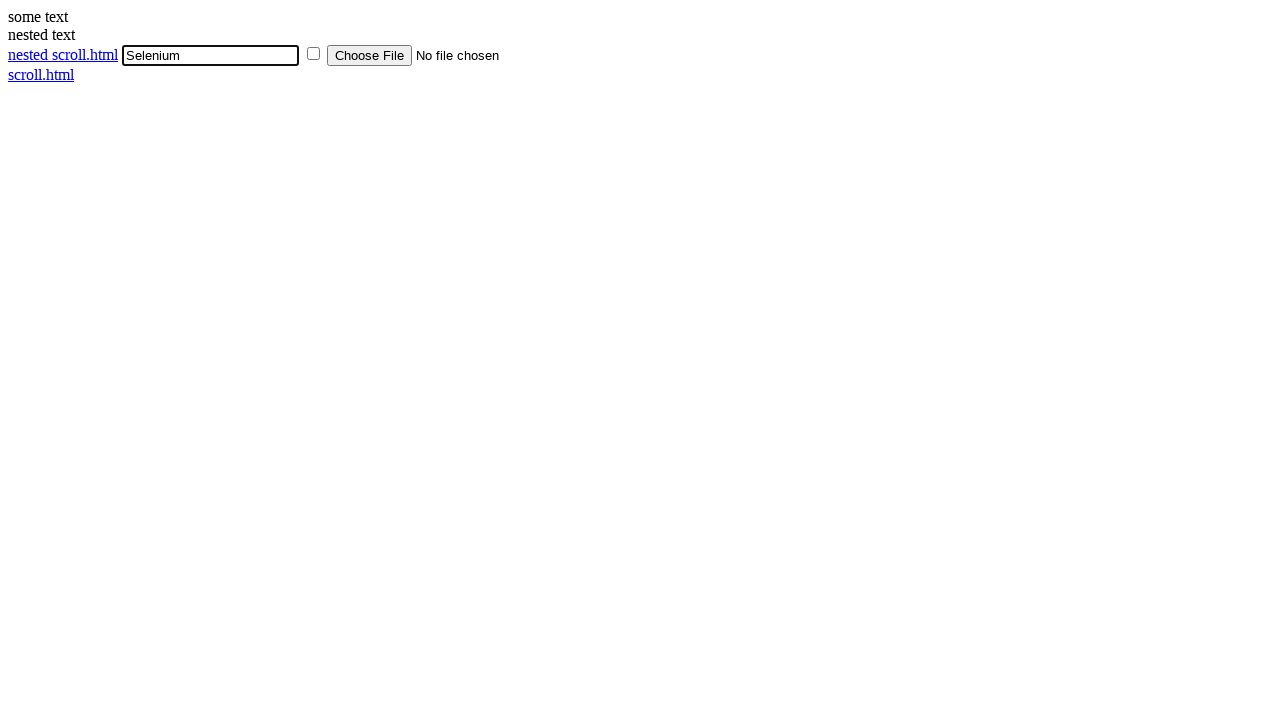

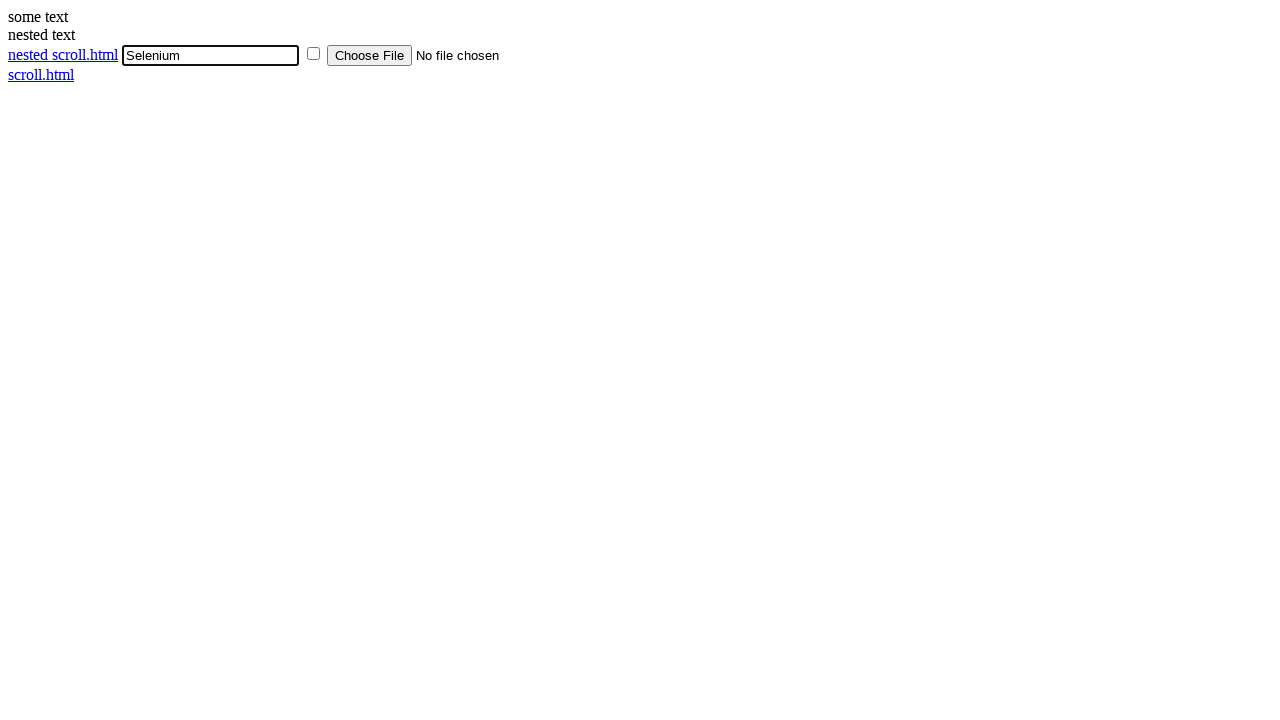